Tests that an item is removed if an empty text string is entered when editing

Starting URL: https://demo.playwright.dev/todomvc

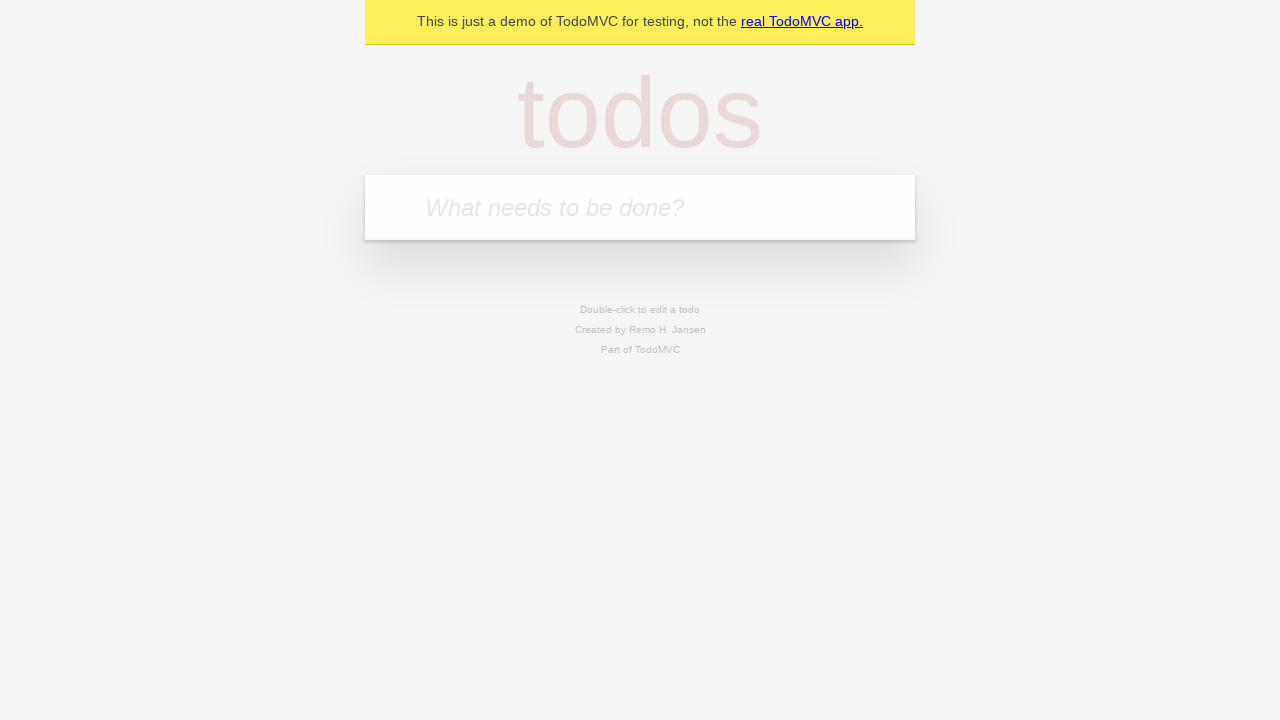

Filled todo input with 'buy some cheese' on internal:attr=[placeholder="What needs to be done?"i]
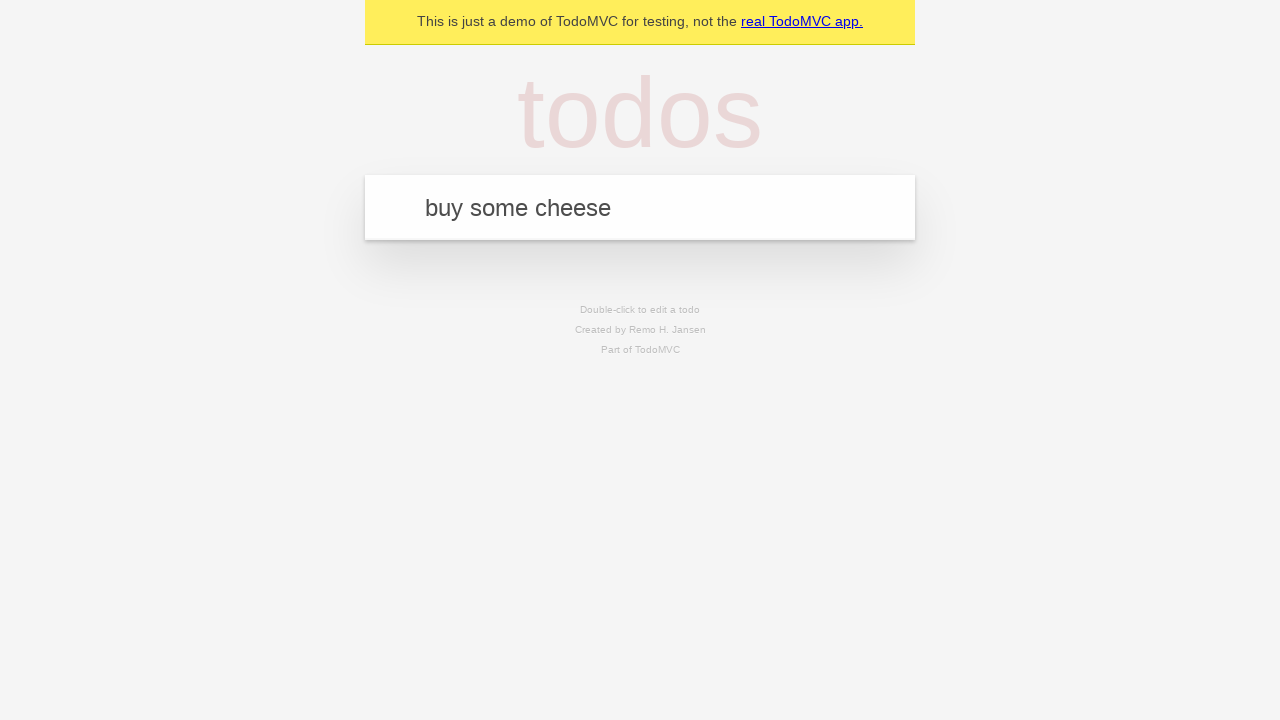

Pressed Enter to create first todo on internal:attr=[placeholder="What needs to be done?"i]
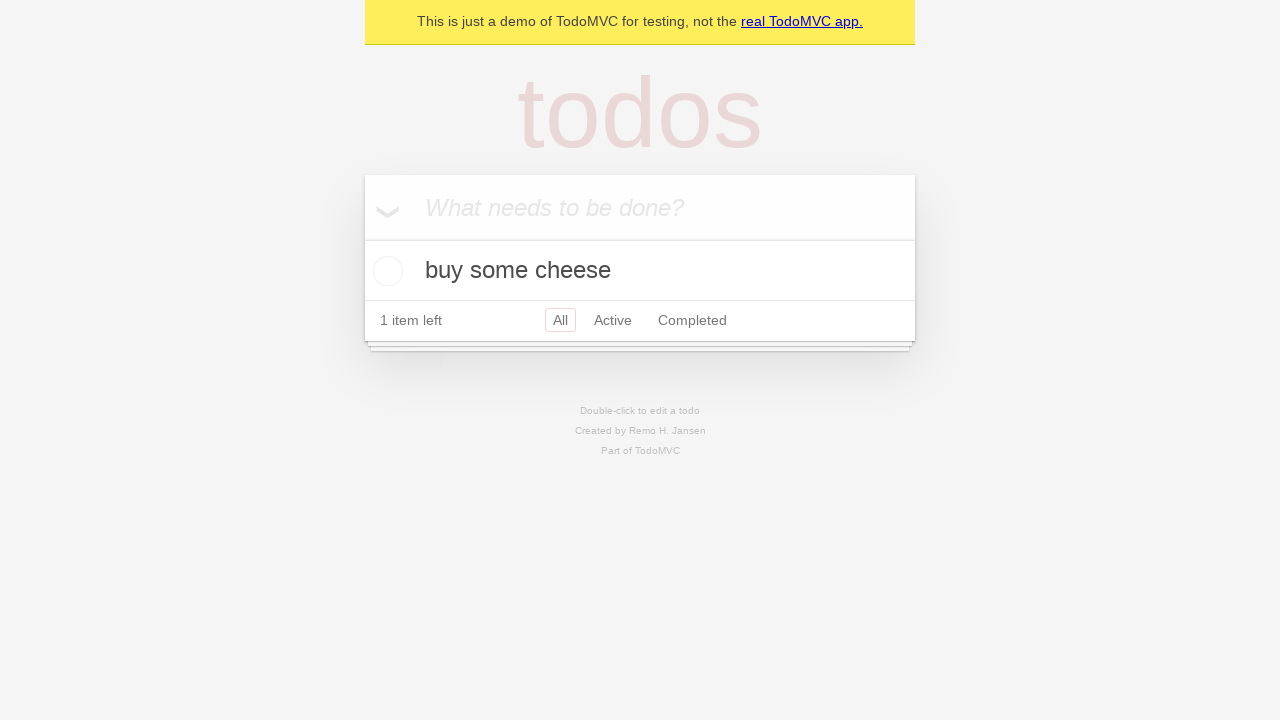

Filled todo input with 'feed the cat' on internal:attr=[placeholder="What needs to be done?"i]
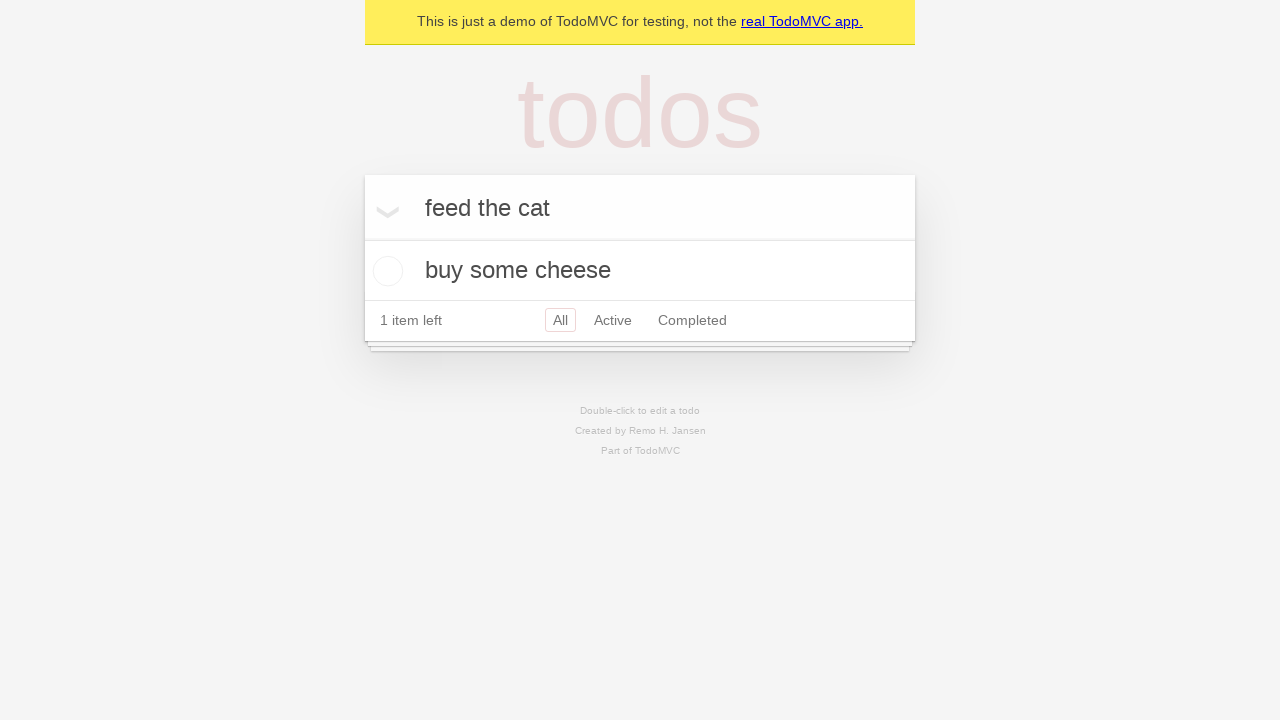

Pressed Enter to create second todo on internal:attr=[placeholder="What needs to be done?"i]
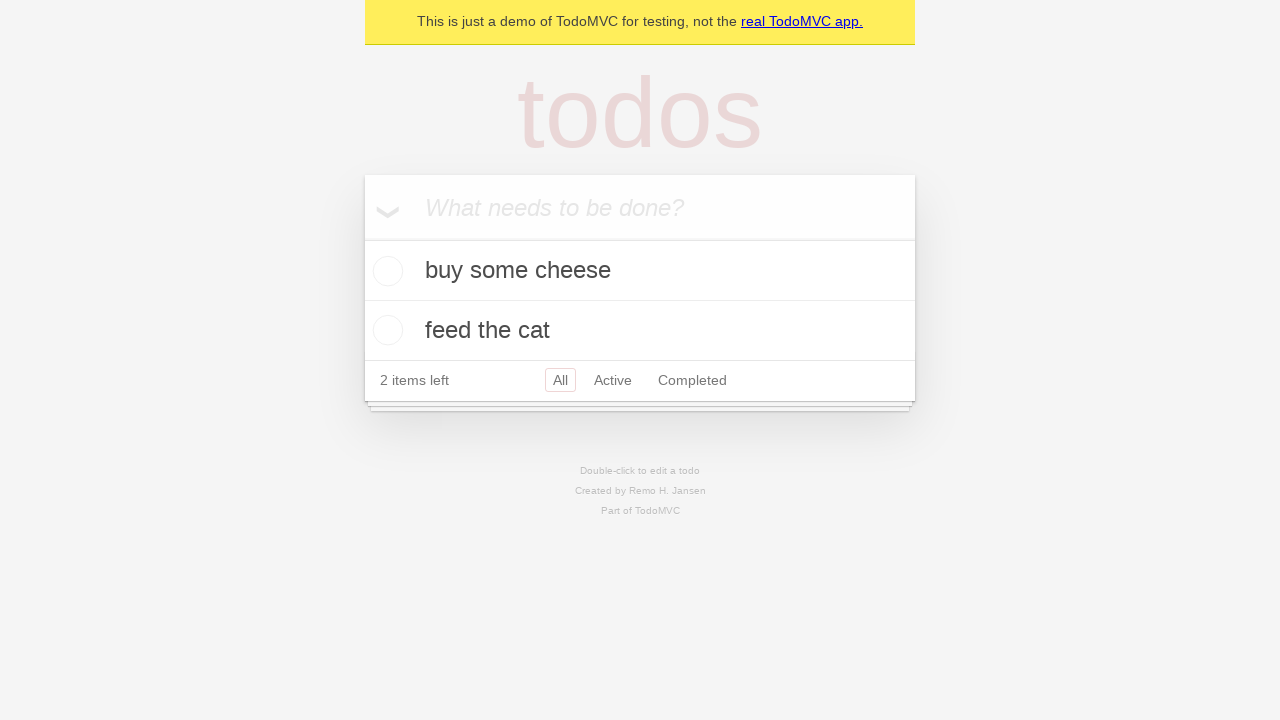

Filled todo input with 'book a doctors appointment' on internal:attr=[placeholder="What needs to be done?"i]
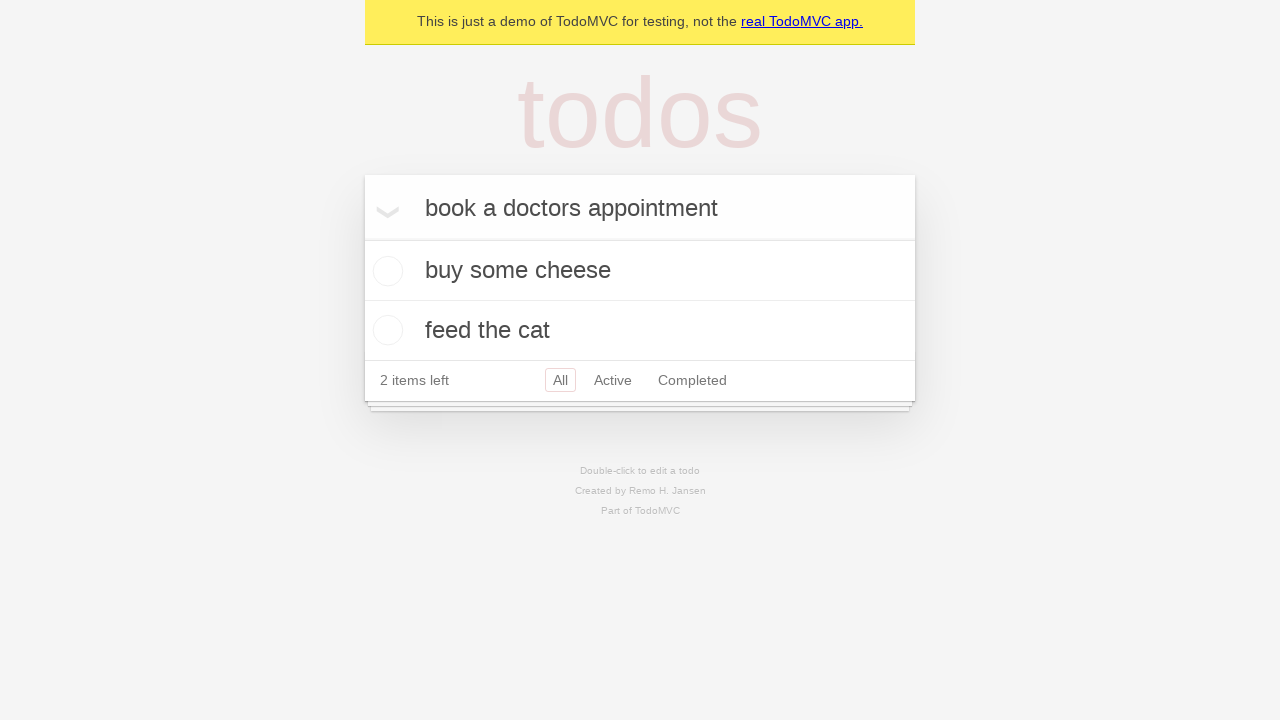

Pressed Enter to create third todo on internal:attr=[placeholder="What needs to be done?"i]
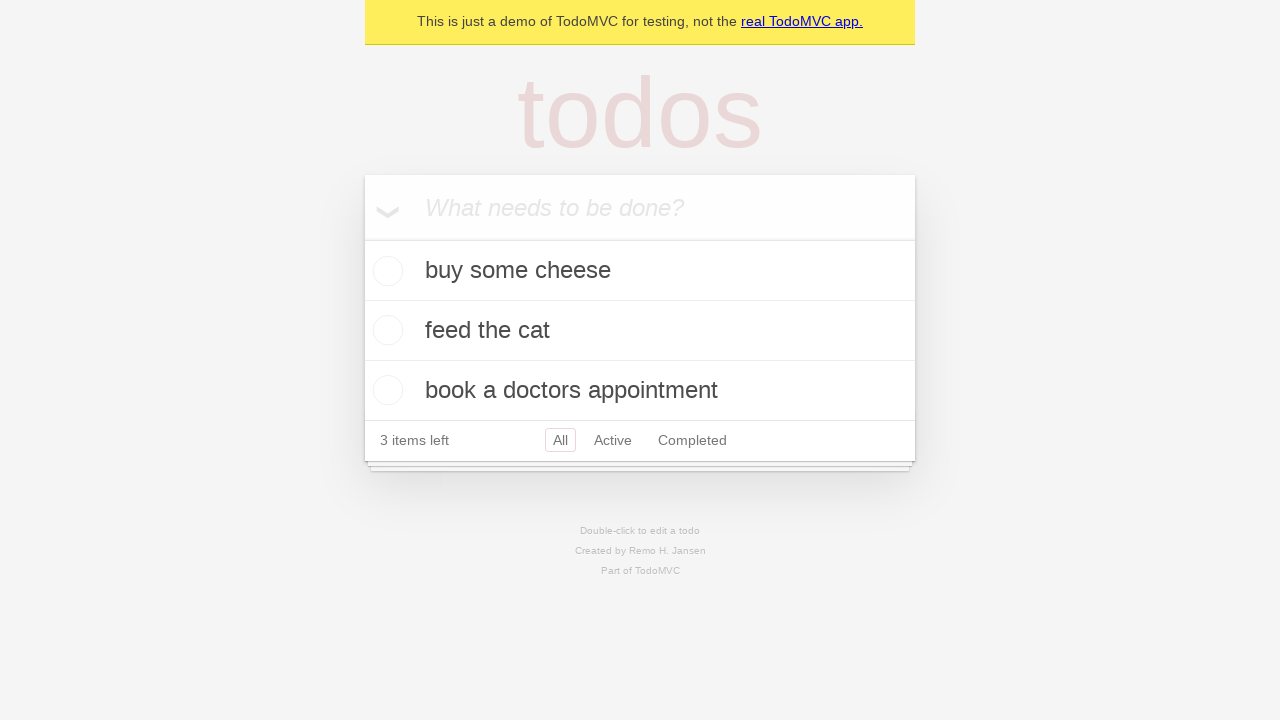

Double-clicked second todo to enter edit mode at (640, 331) on internal:testid=[data-testid="todo-item"s] >> nth=1
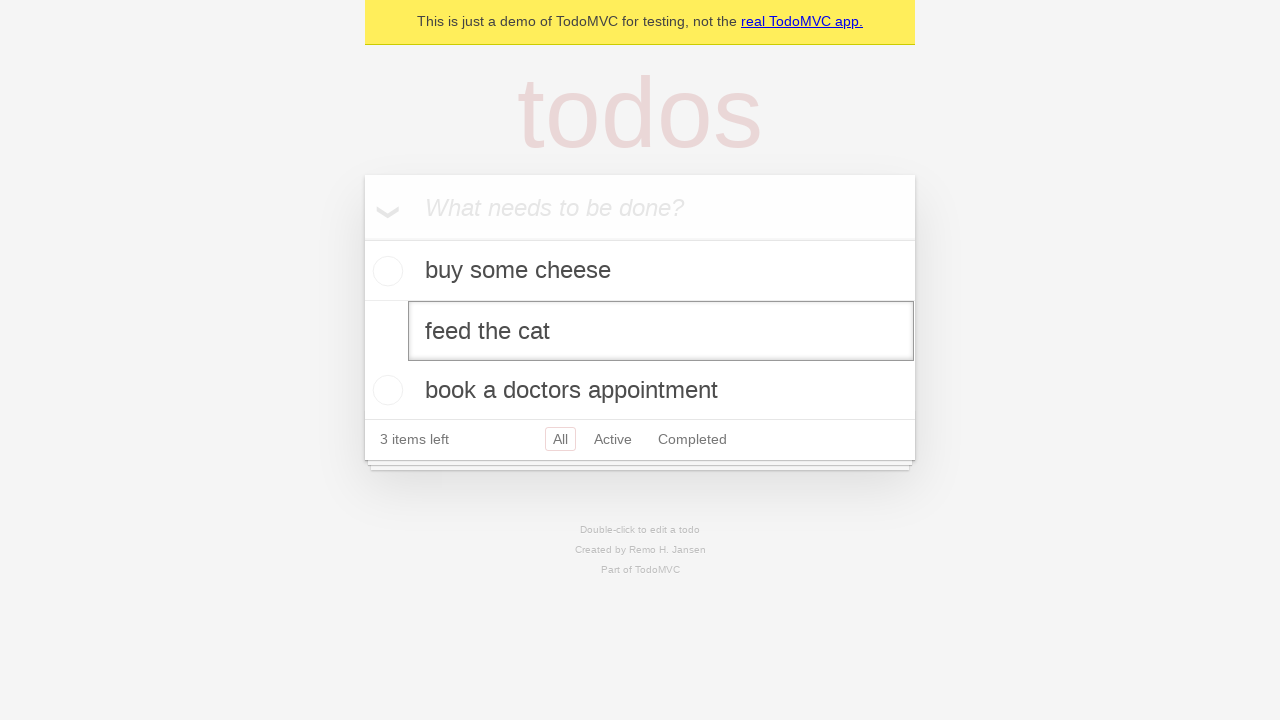

Cleared the text from second todo edit field on internal:testid=[data-testid="todo-item"s] >> nth=1 >> internal:role=textbox[nam
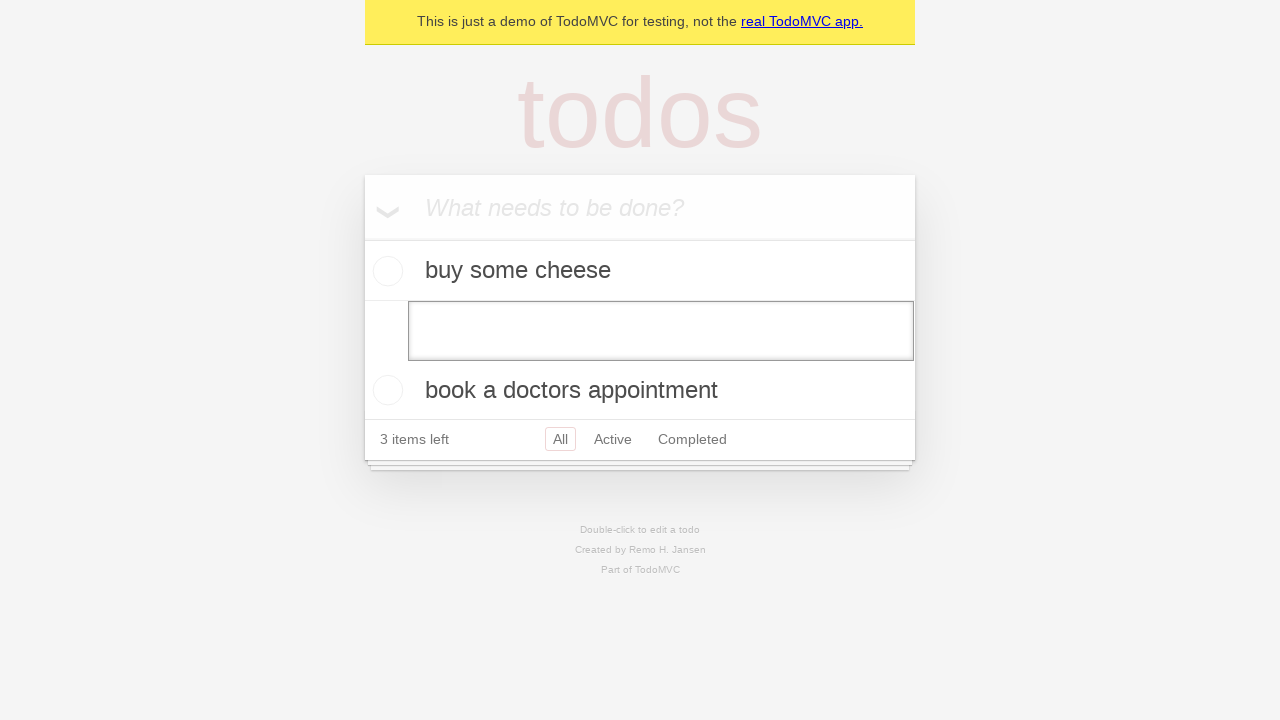

Pressed Enter to confirm empty text entry and remove todo on internal:testid=[data-testid="todo-item"s] >> nth=1 >> internal:role=textbox[nam
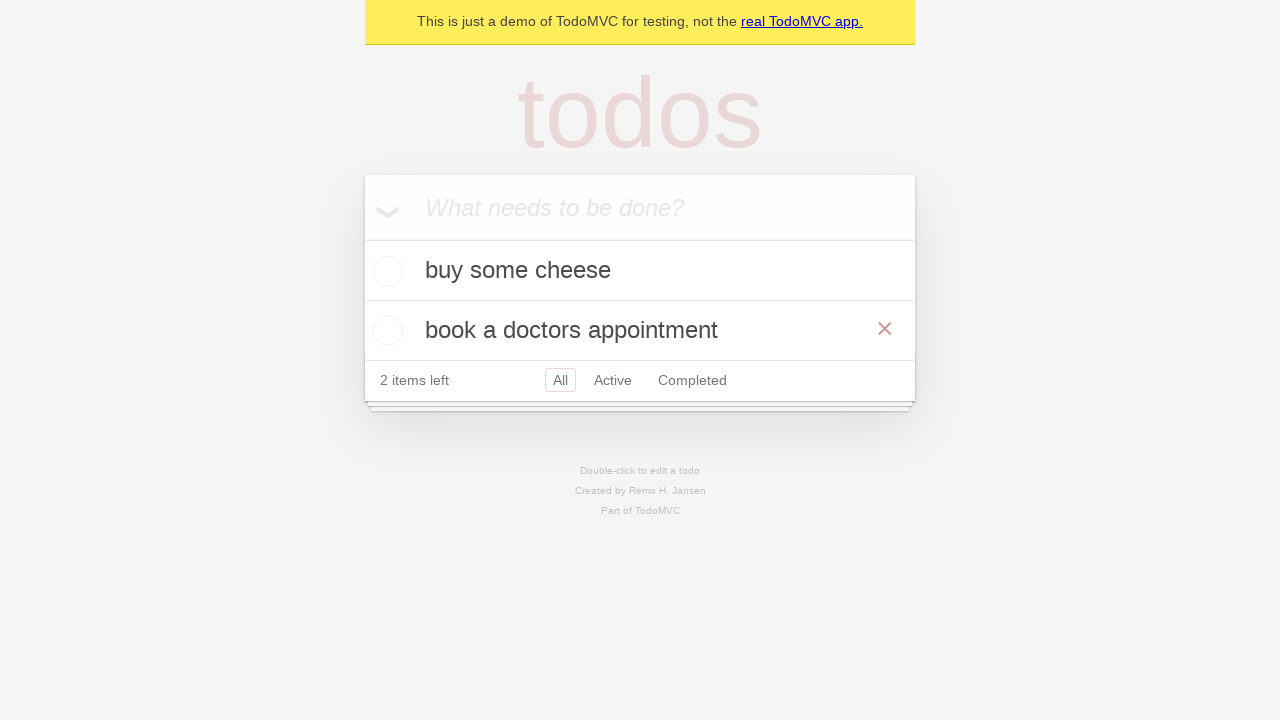

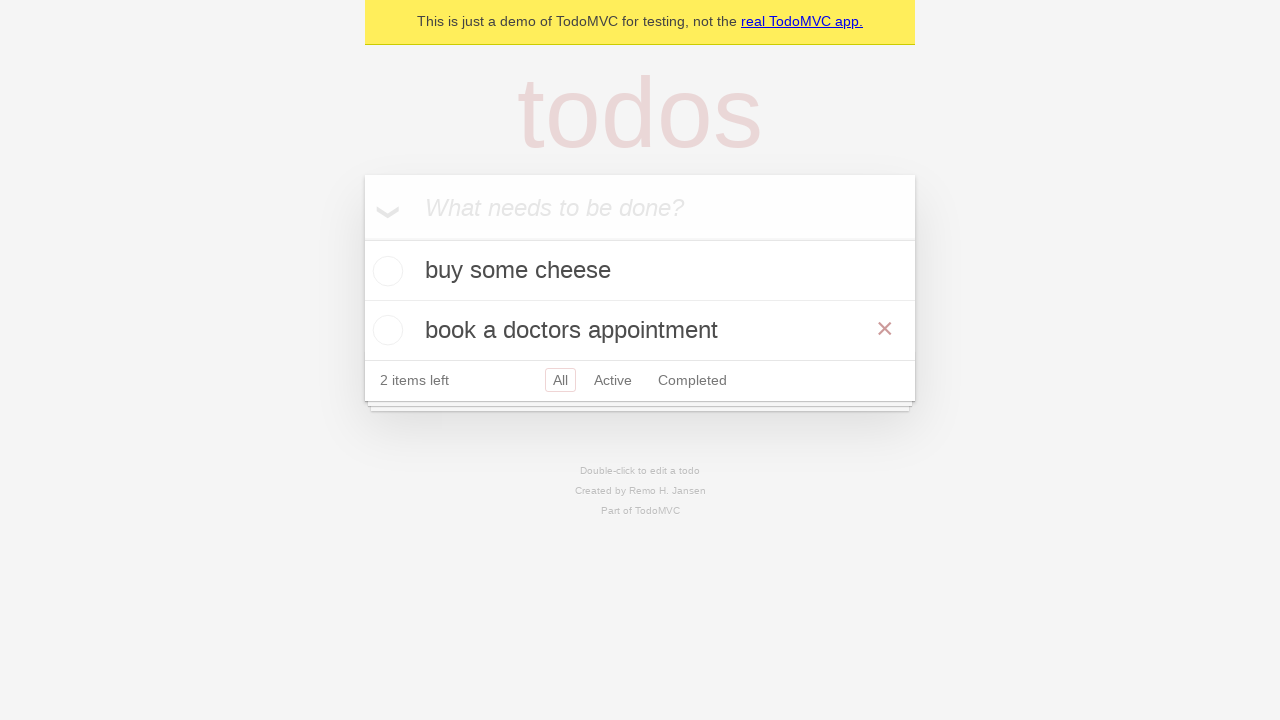